Tests finding and clicking a link by its text (a calculated number), then fills out a multi-field form with personal information and submits it.

Starting URL: http://suninjuly.github.io/find_link_text

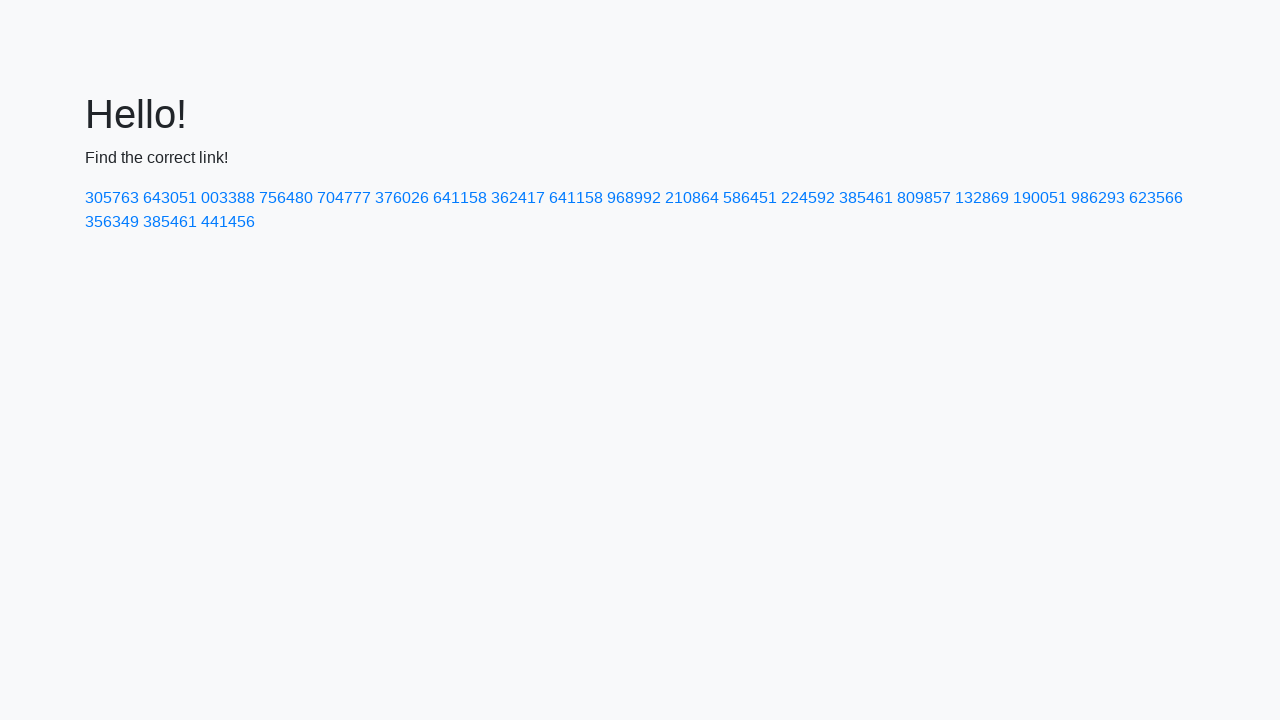

Clicked link with calculated text value '224592' at (808, 198) on a:text-is('224592')
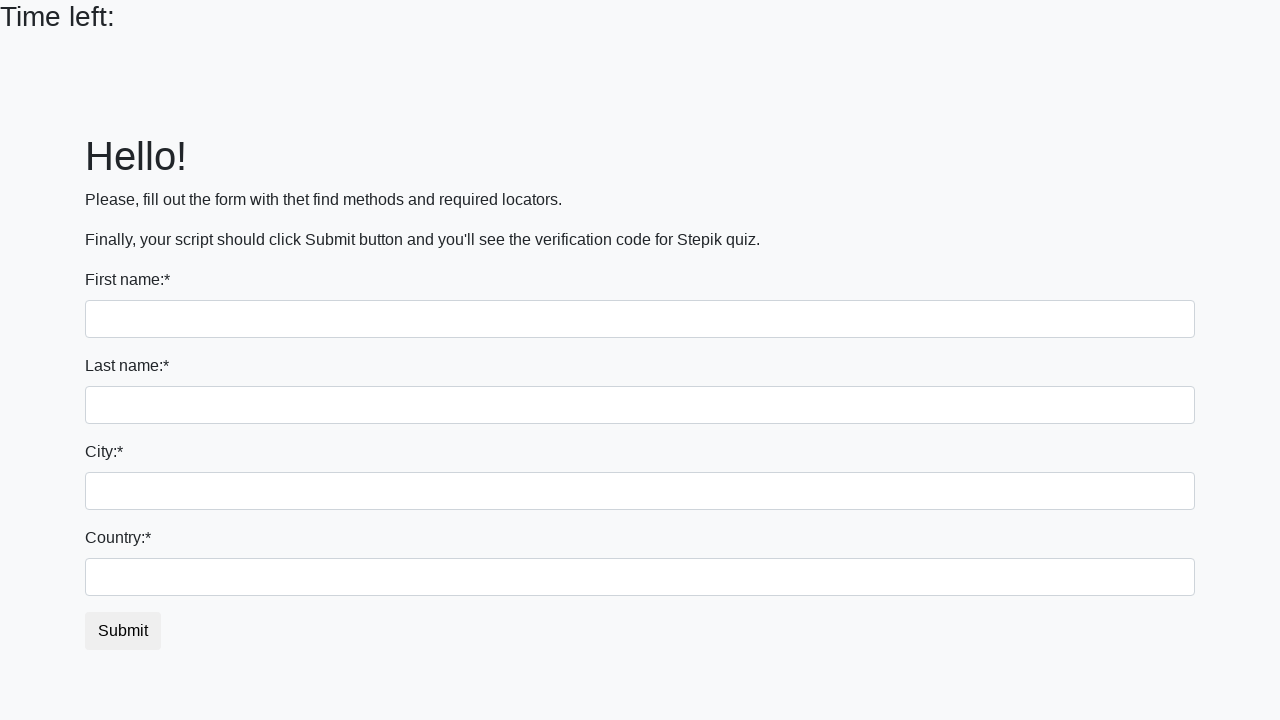

Filled first name field with 'Ivan' on input
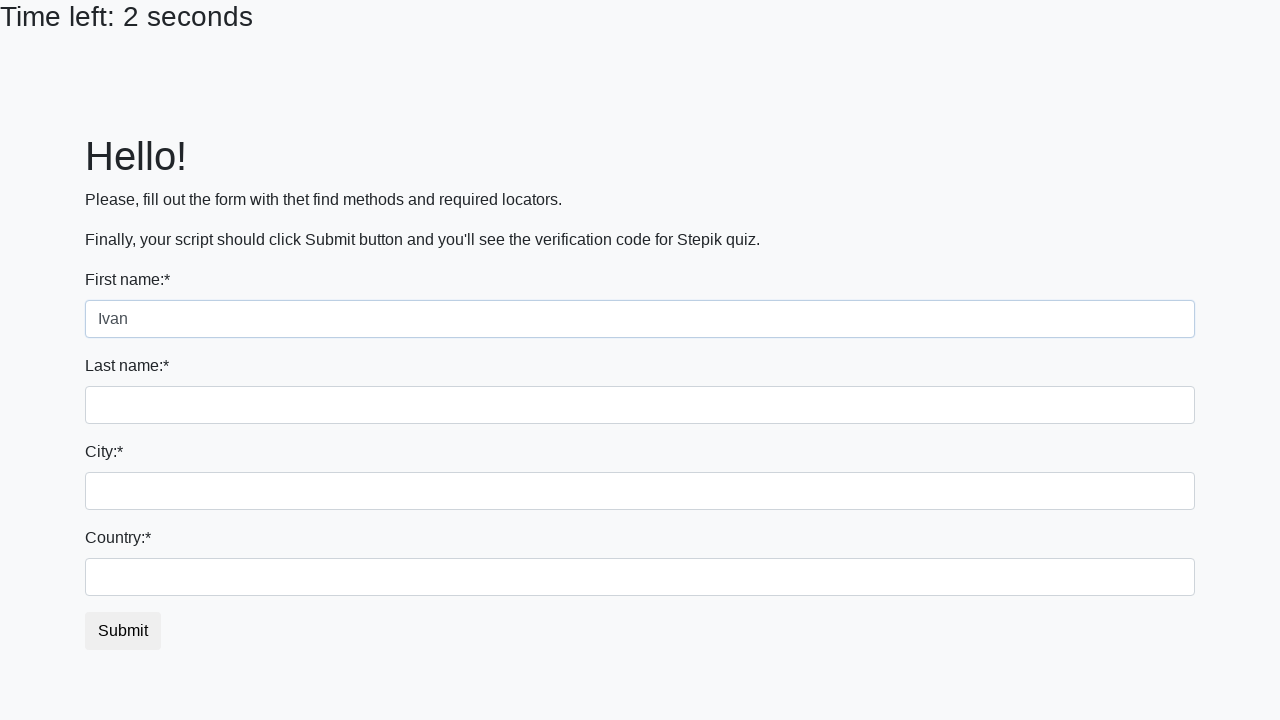

Filled last name field with 'Petrov' on input[name='last_name']
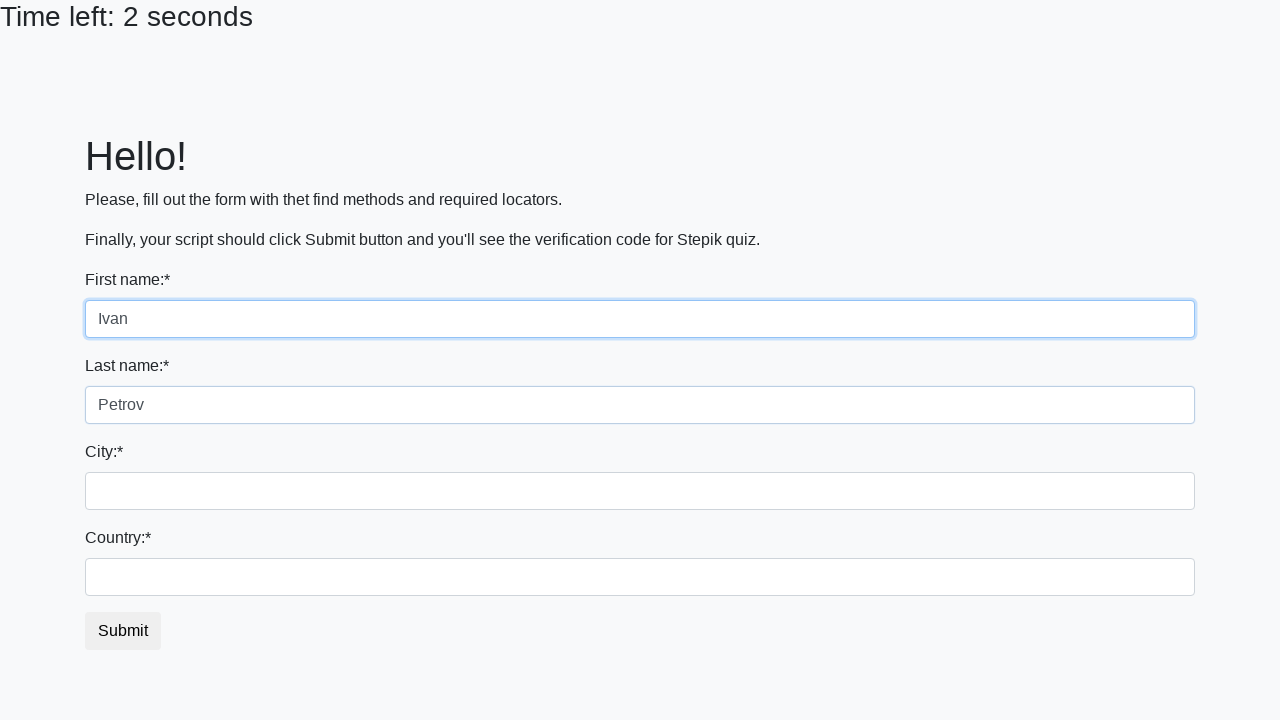

Filled city field with 'Smolensk' on .city
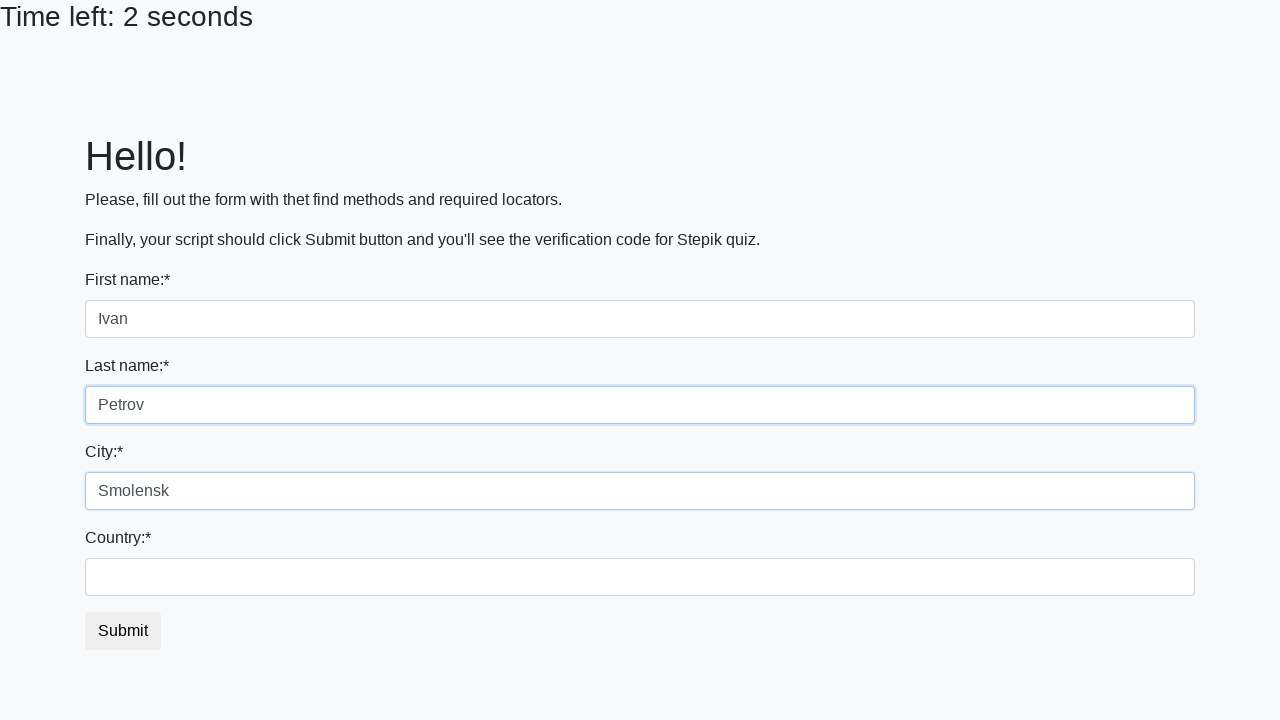

Filled country field with 'Russia' on #country
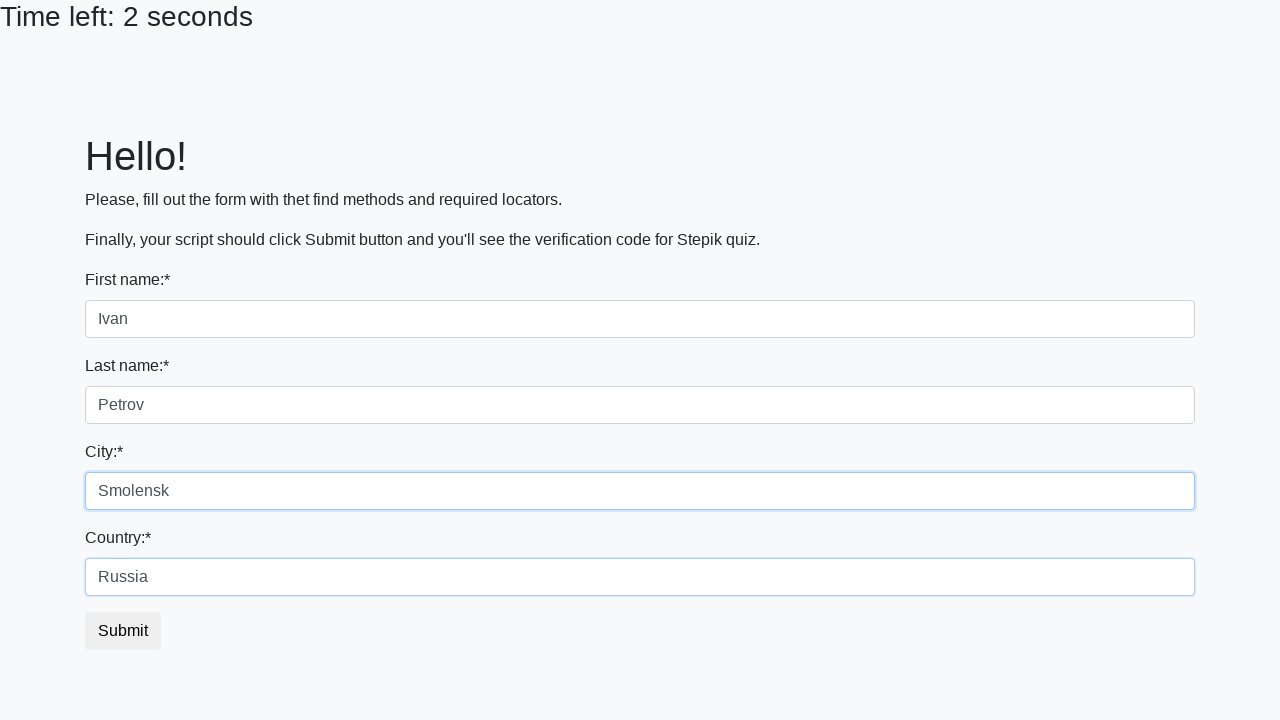

Clicked submit button to complete form submission at (123, 631) on button.btn
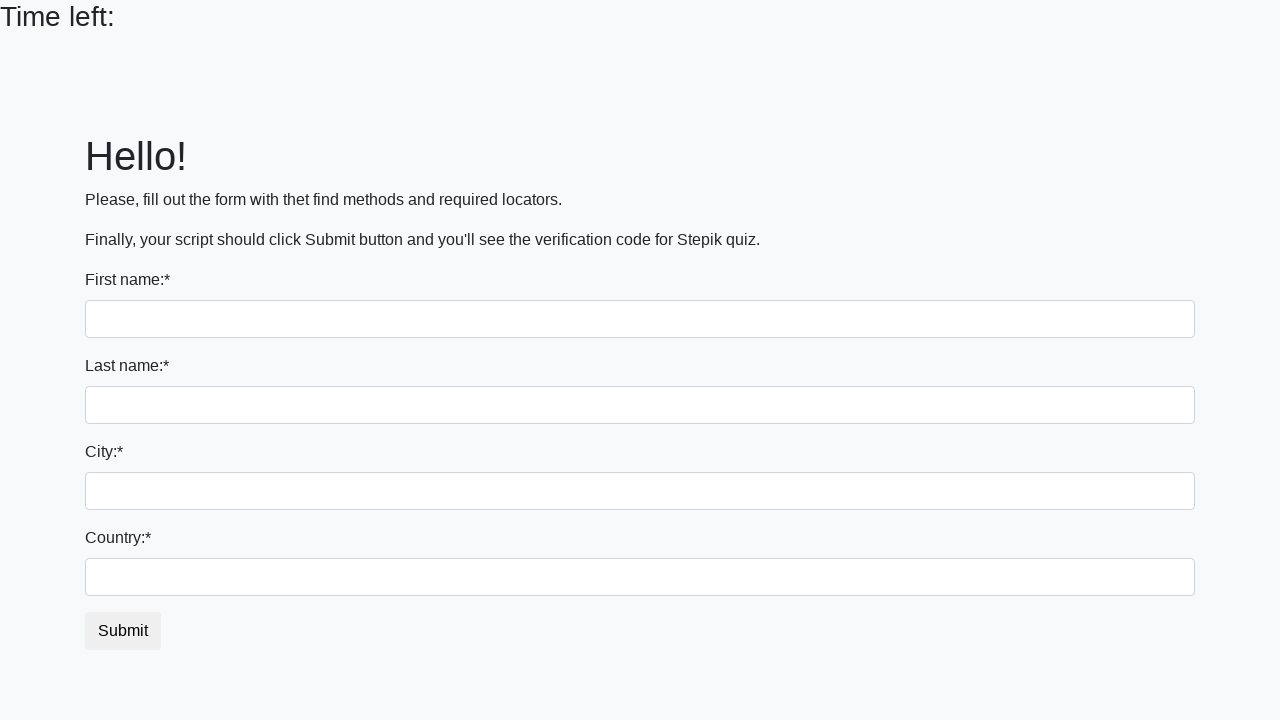

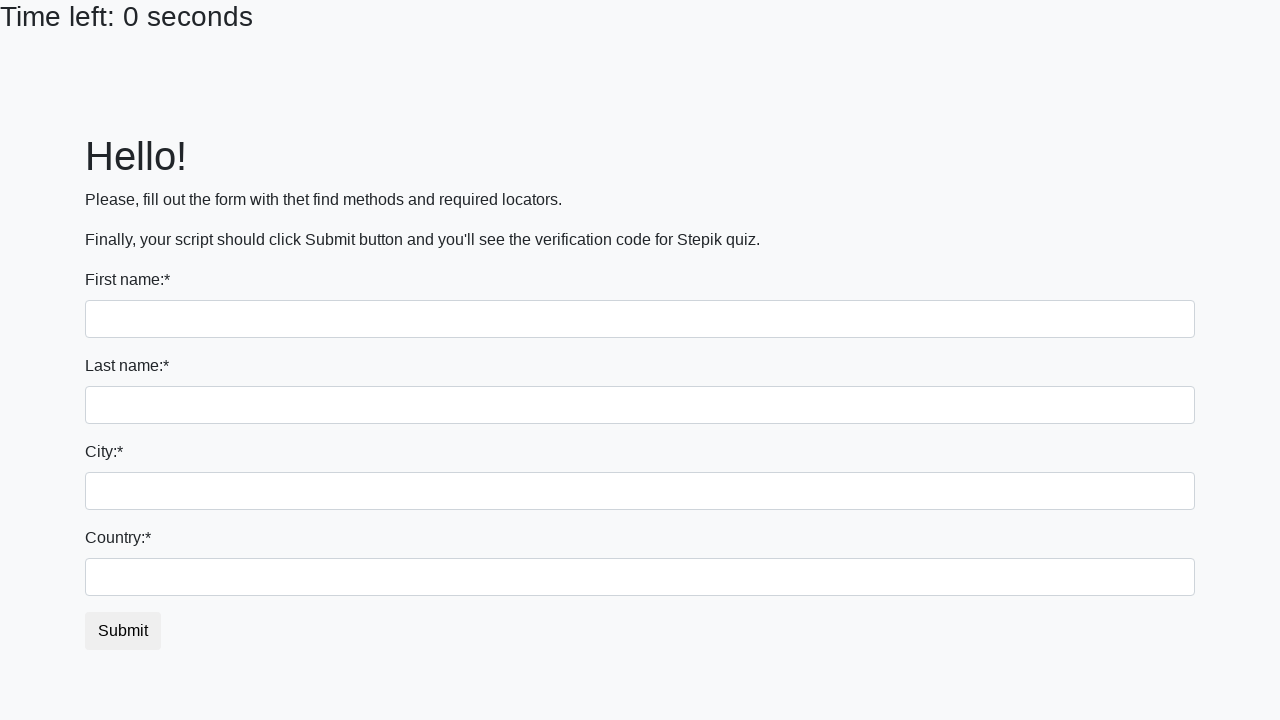